Tests input field functionality by entering text in various input fields and verifying if a textbox is disabled

Starting URL: https://www.leafground.com/input.xhtml

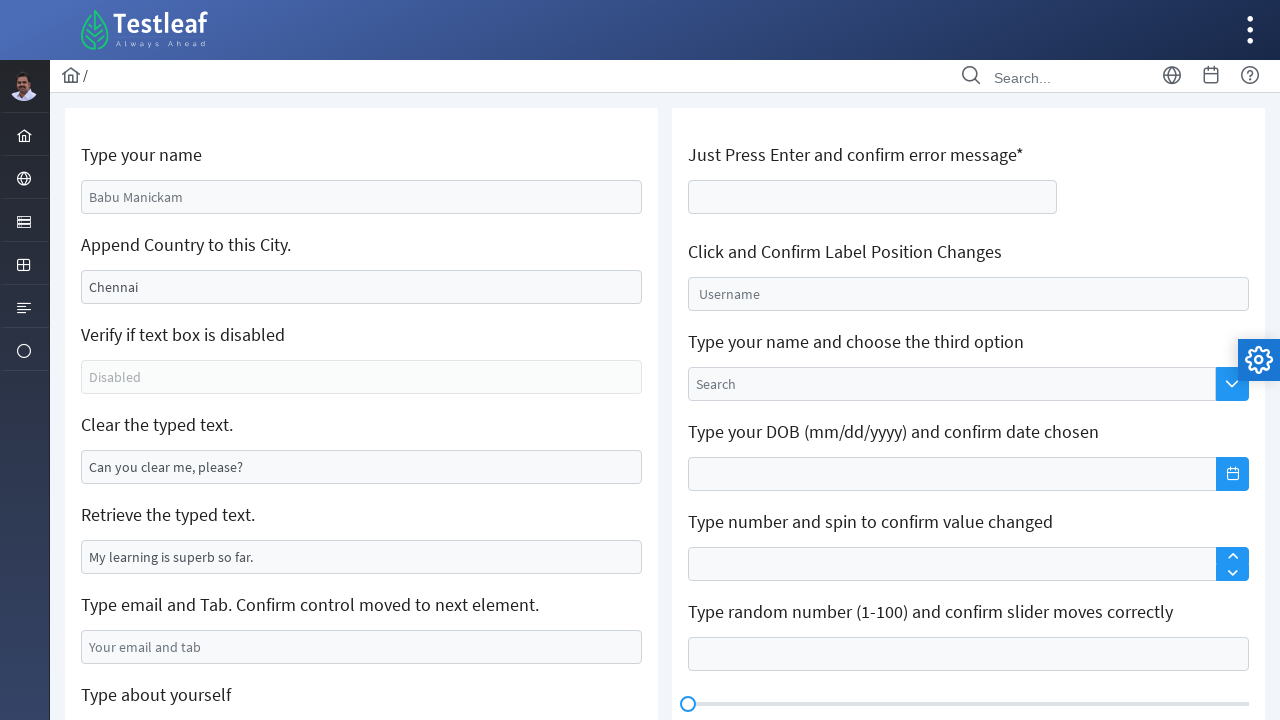

Filled name input field with 'Test' on //input[contains(@id,'name')]
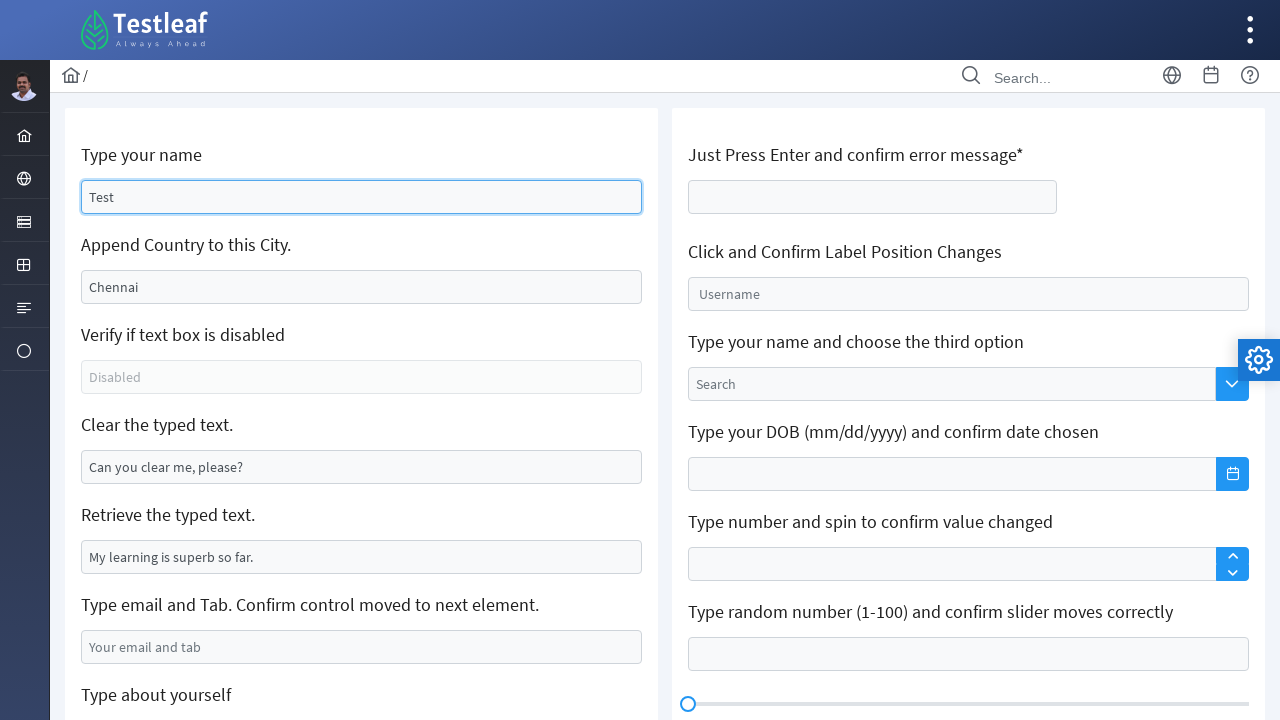

Appended ' India' to the pre-filled input field on //input[contains(@class,'ui-state-filled')]
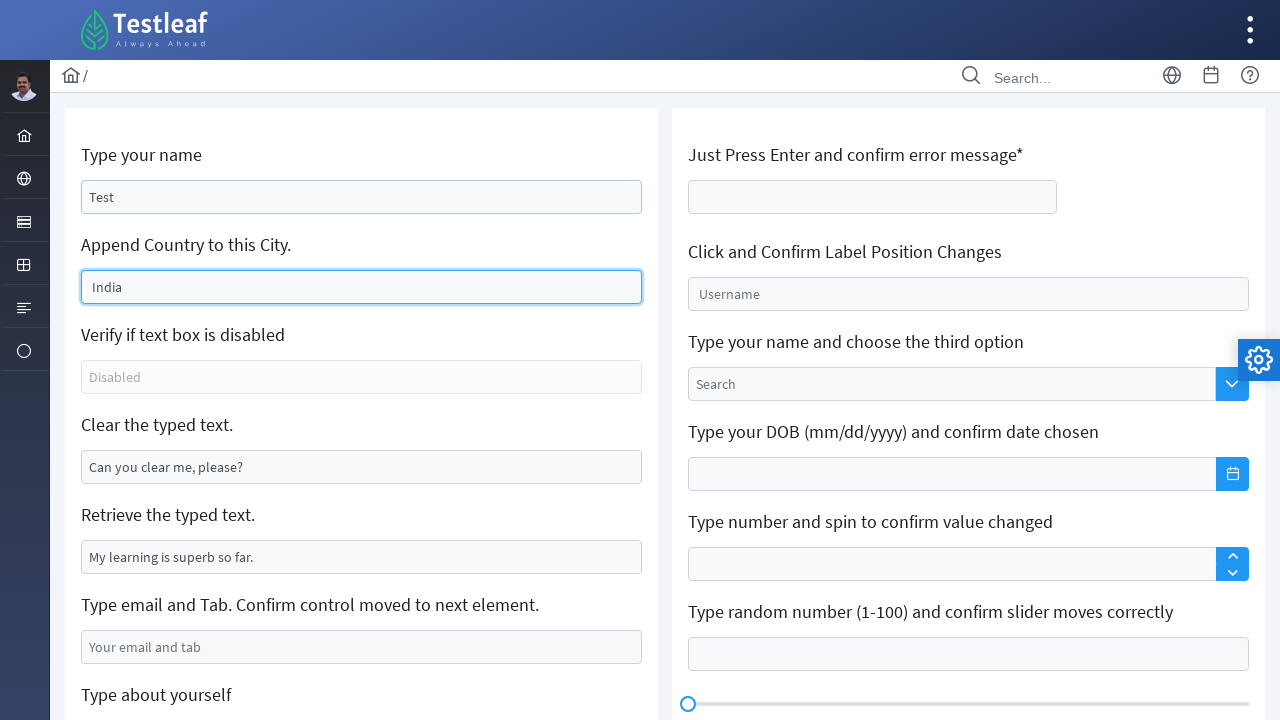

Located the third textbox element
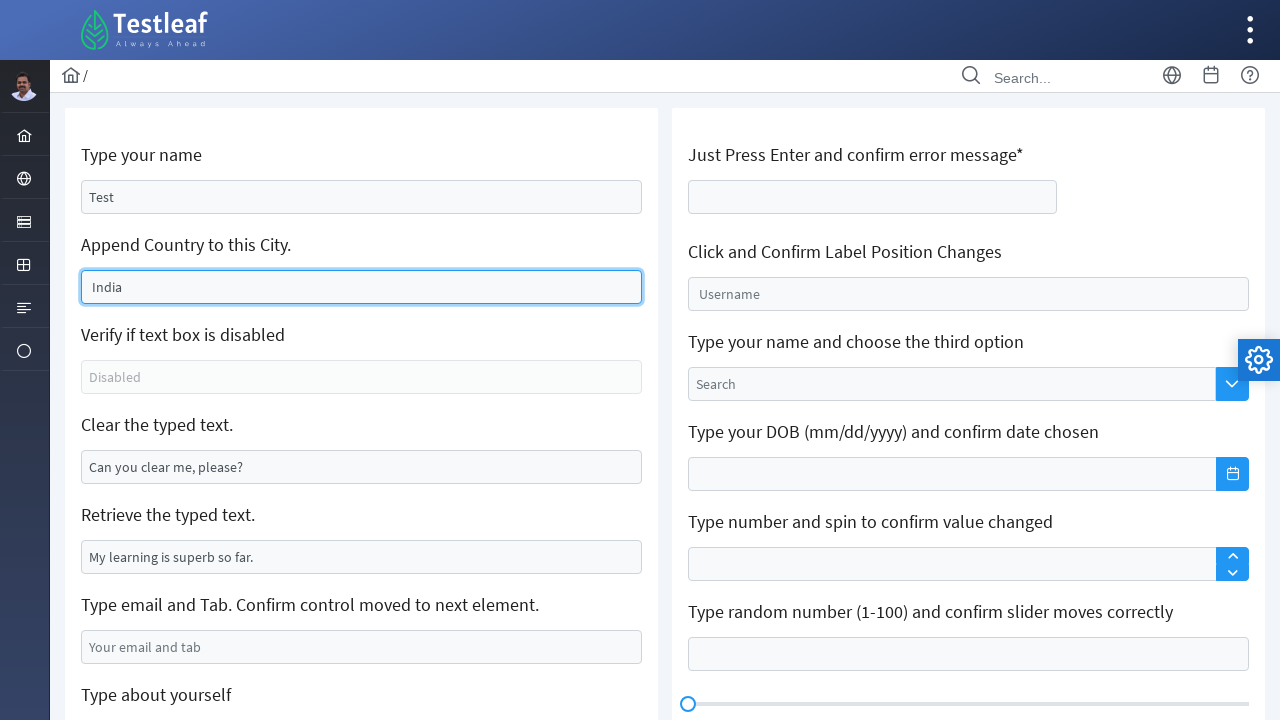

Retrieved placeholder attribute from third textbox
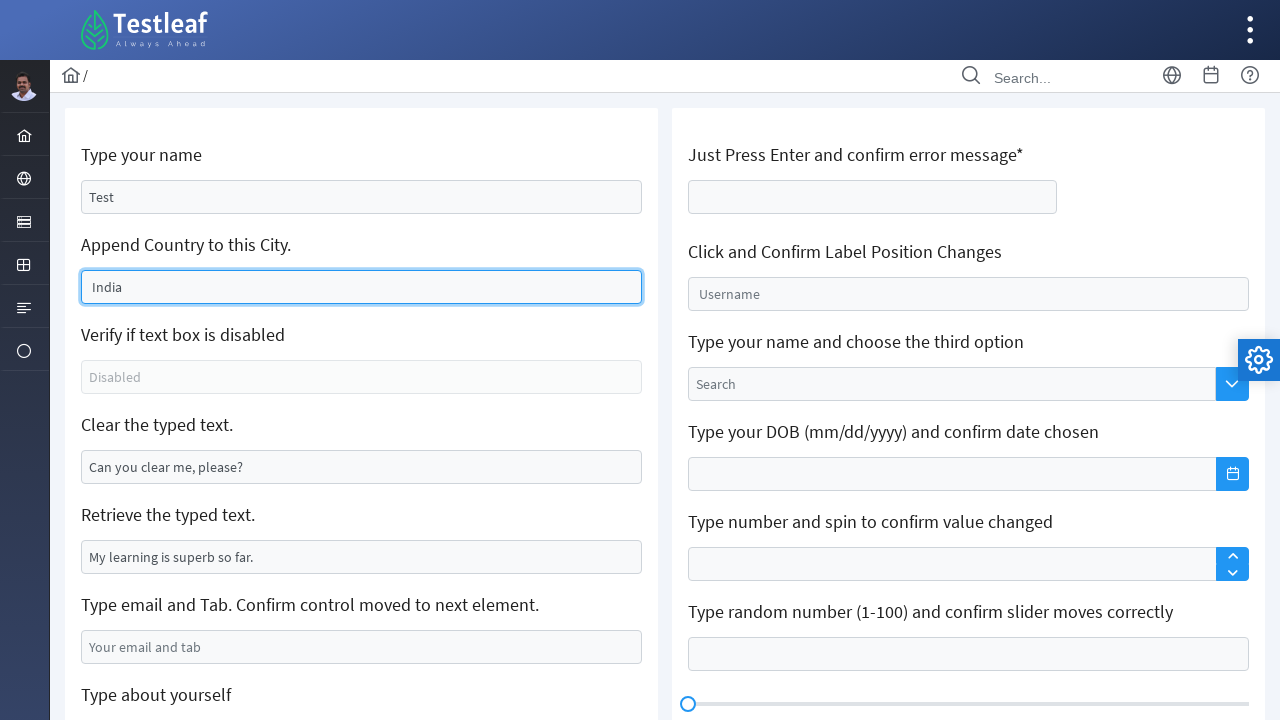

Verified that the textbox is disabled
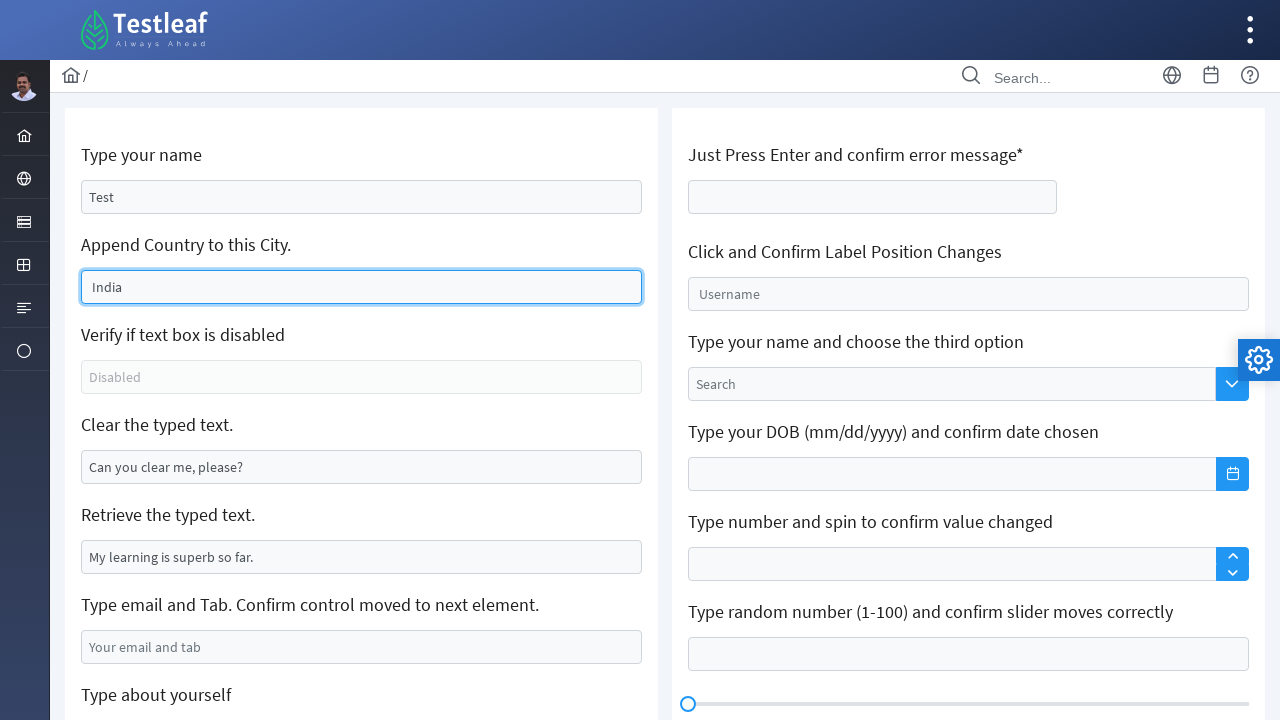

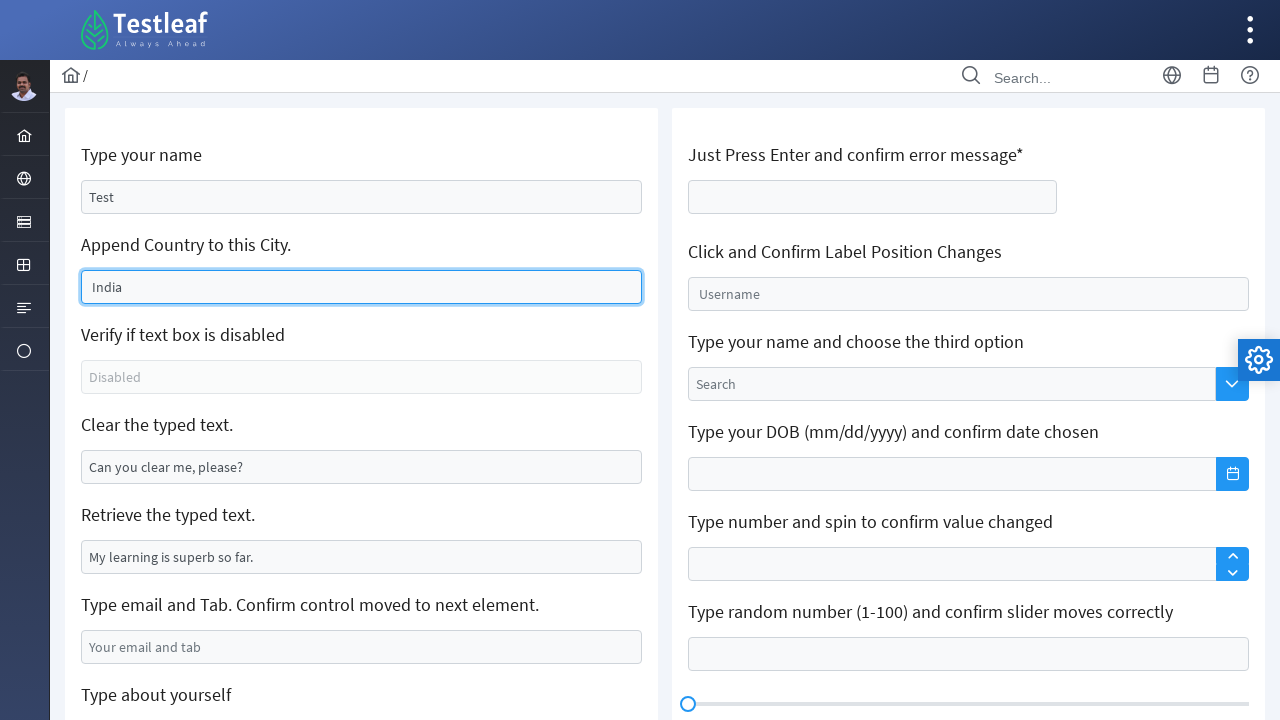